Verifies that payment system partner logos are displayed in the payment section

Starting URL: https://www.mts.by

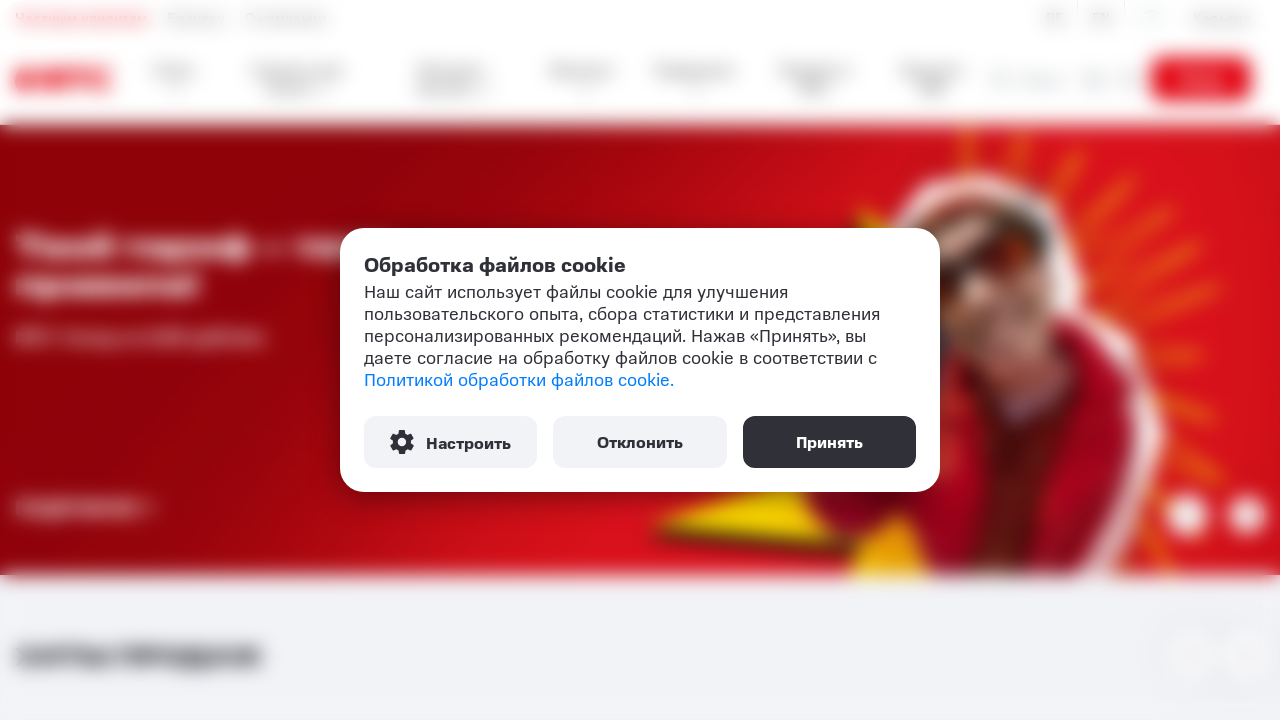

Waited for first partner logo element to be present
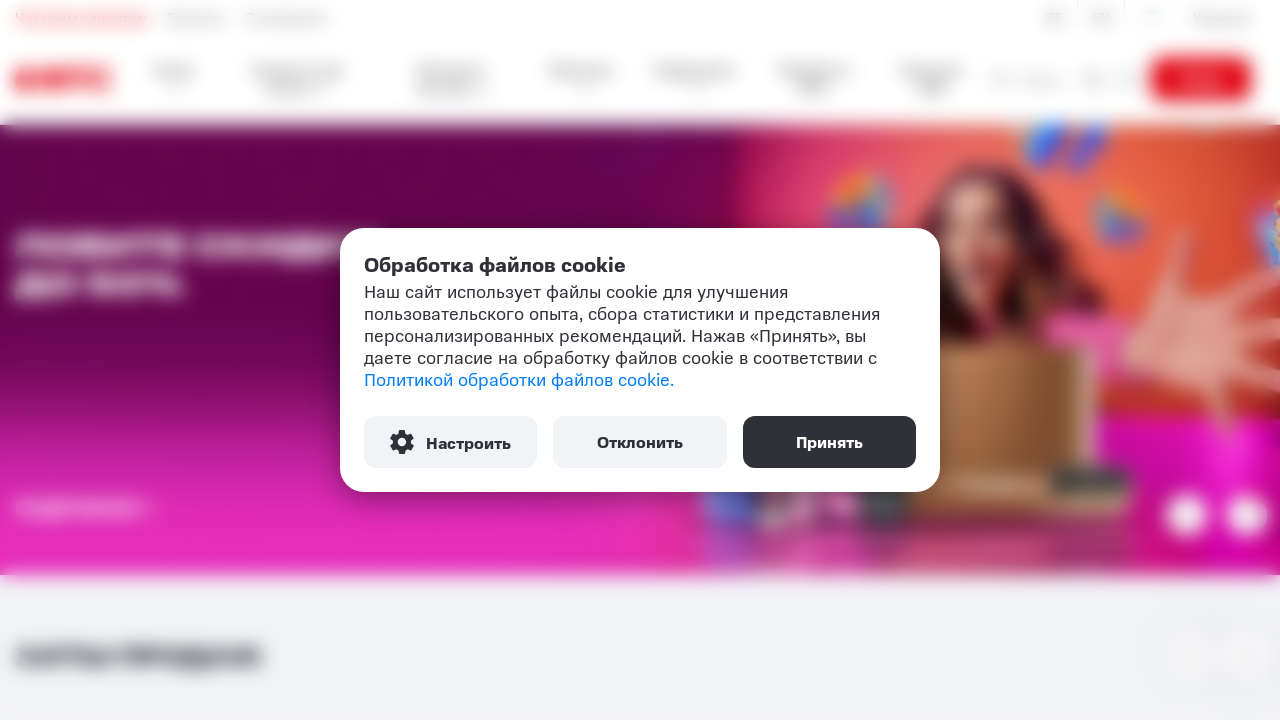

Counted 5 partner logo items in payment section
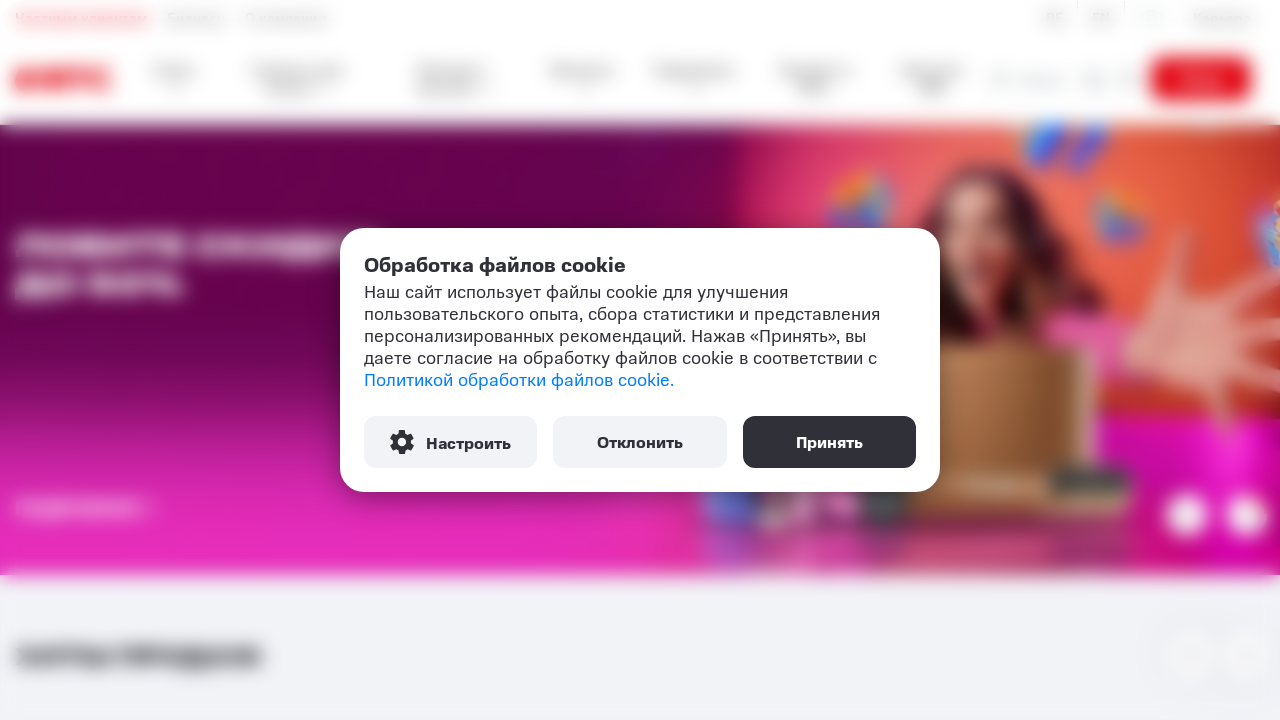

Verified that at least one partner logo is present
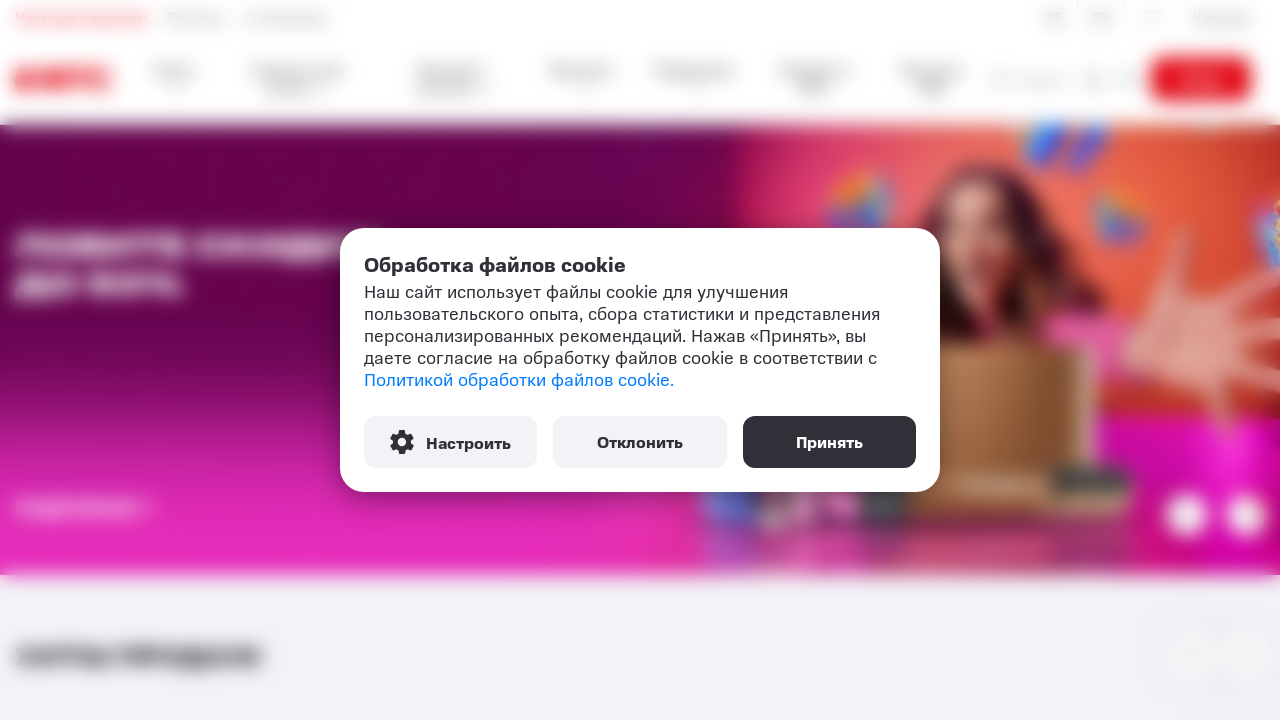

Verified that partner logo 1 of 5 is visible
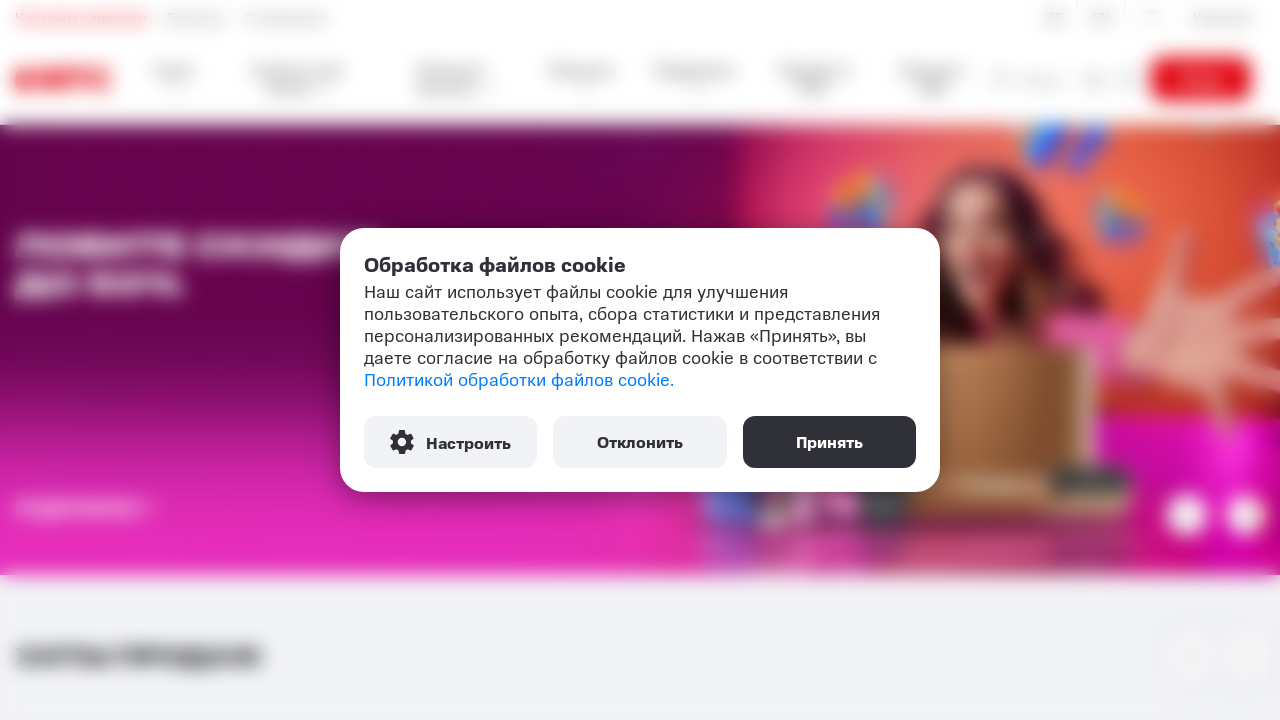

Verified that partner logo 2 of 5 is visible
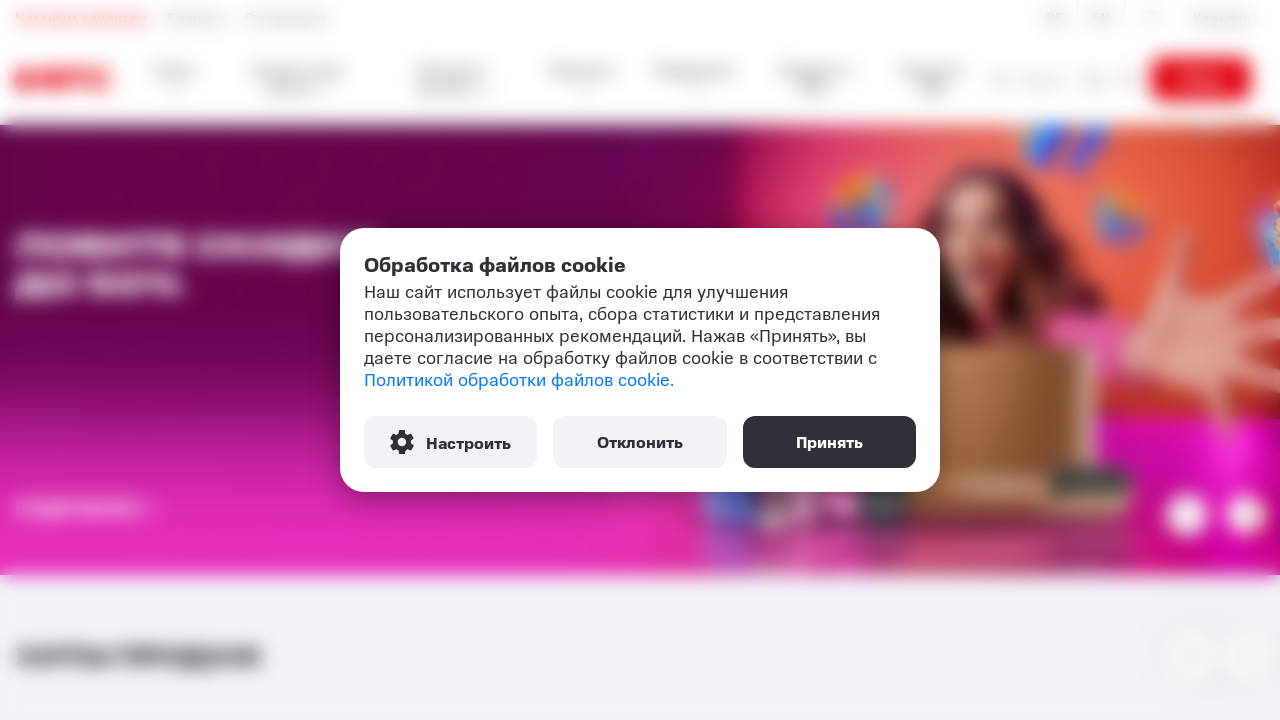

Verified that partner logo 3 of 5 is visible
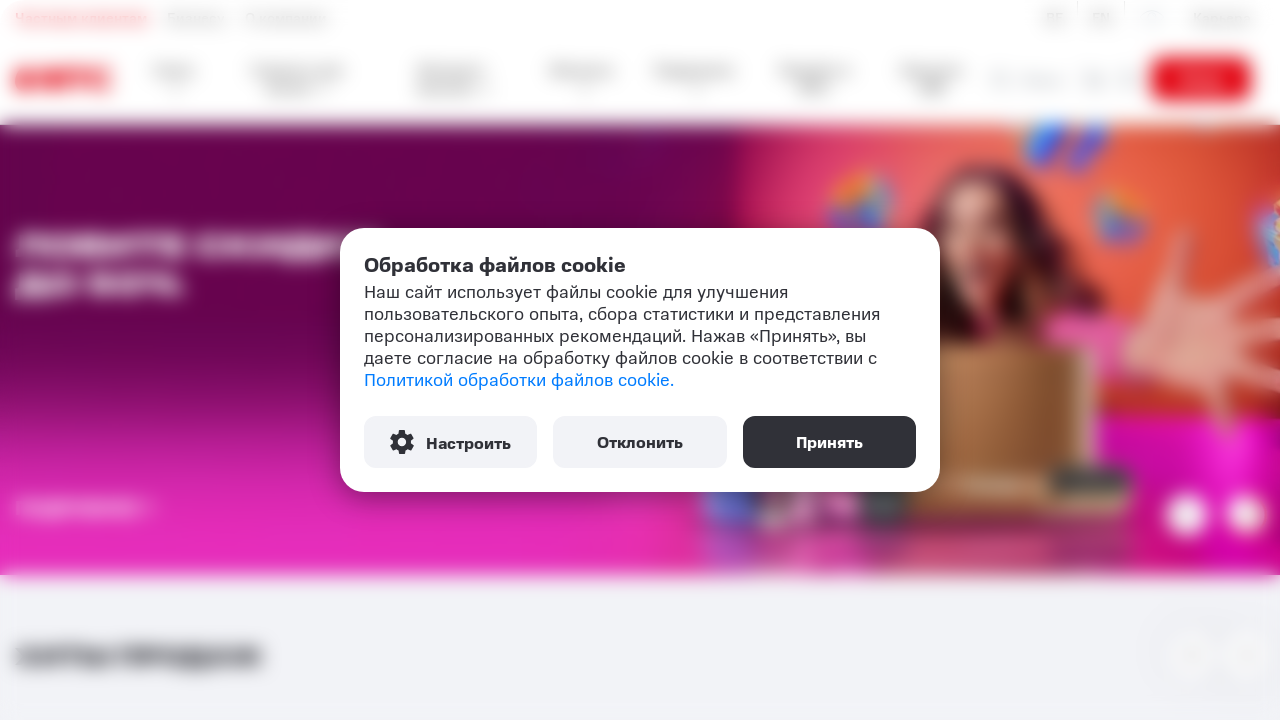

Verified that partner logo 4 of 5 is visible
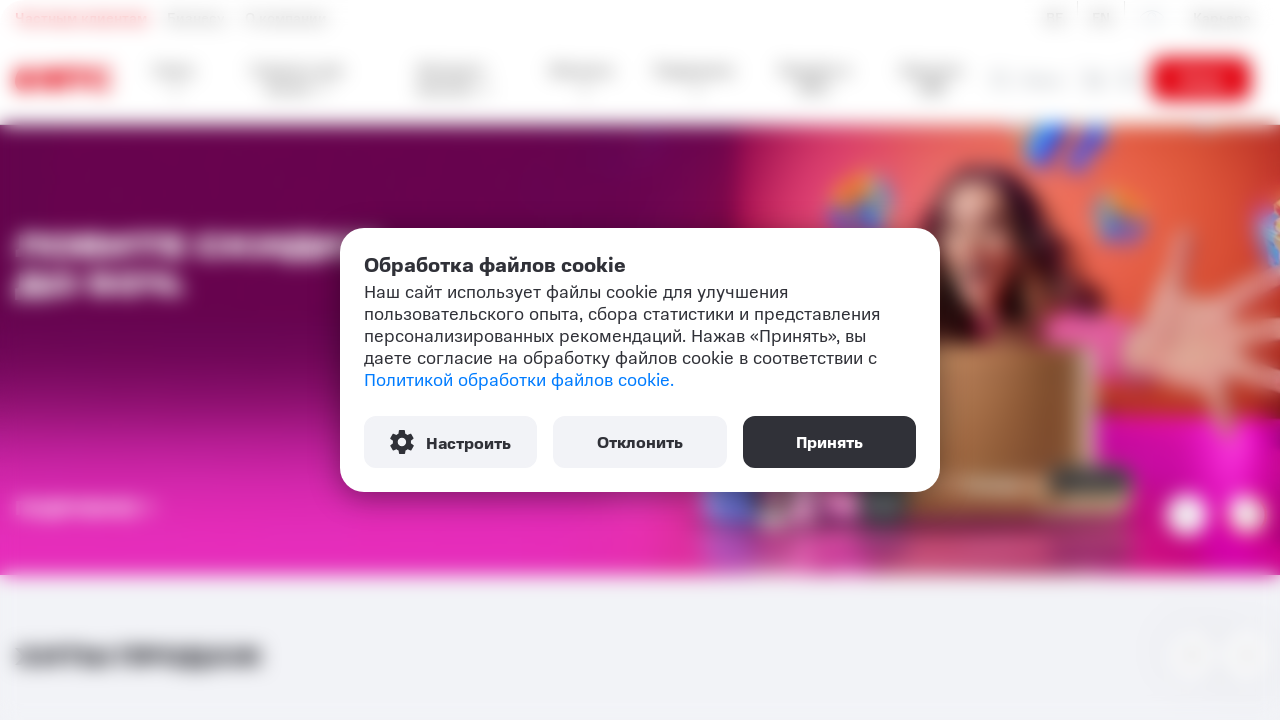

Verified that partner logo 5 of 5 is visible
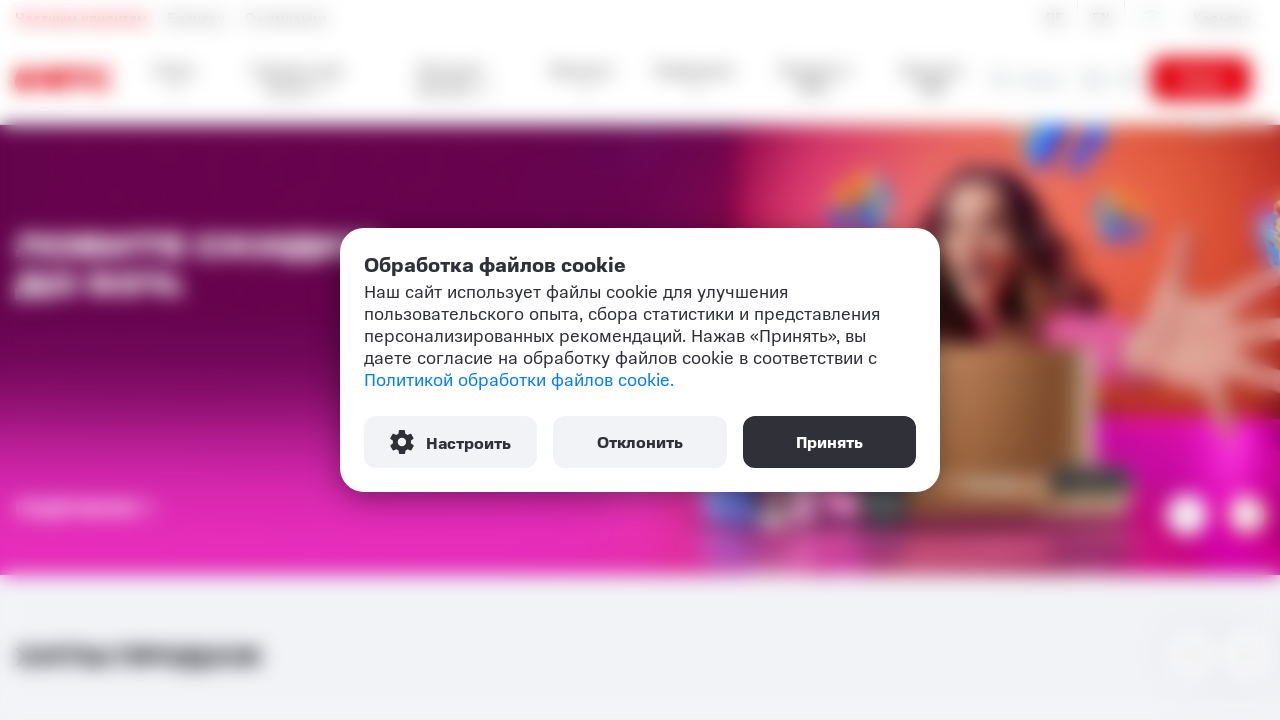

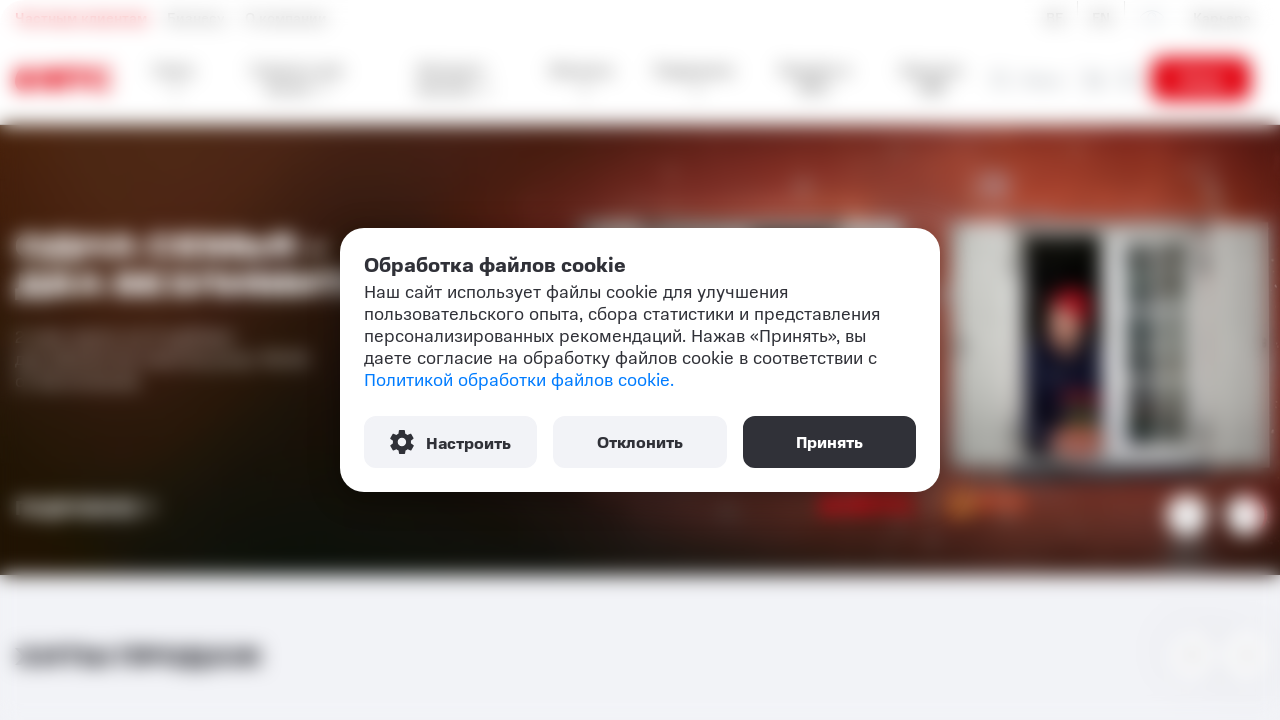